Tests drag and drop functionality by dragging a draggable element onto a droppable target element on the jQuery UI demo page

Starting URL: https://jqueryui.com/resources/demos/droppable/default.html

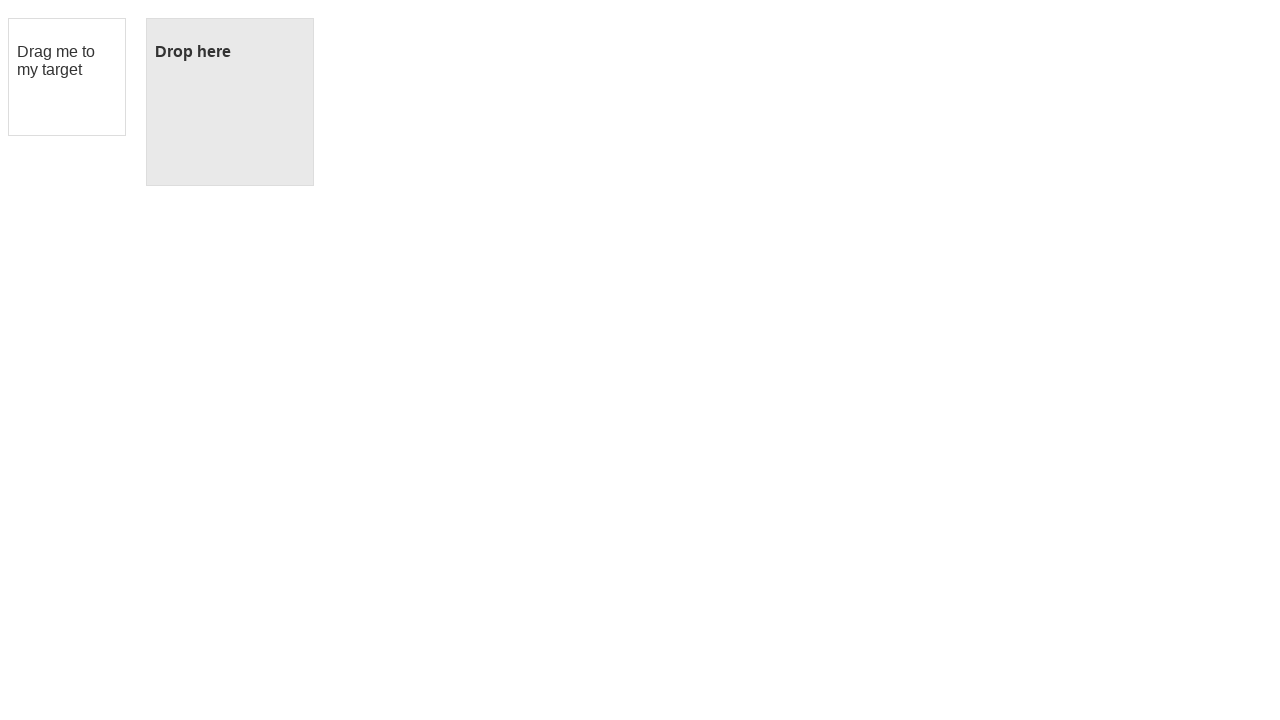

Waited for draggable element to be present
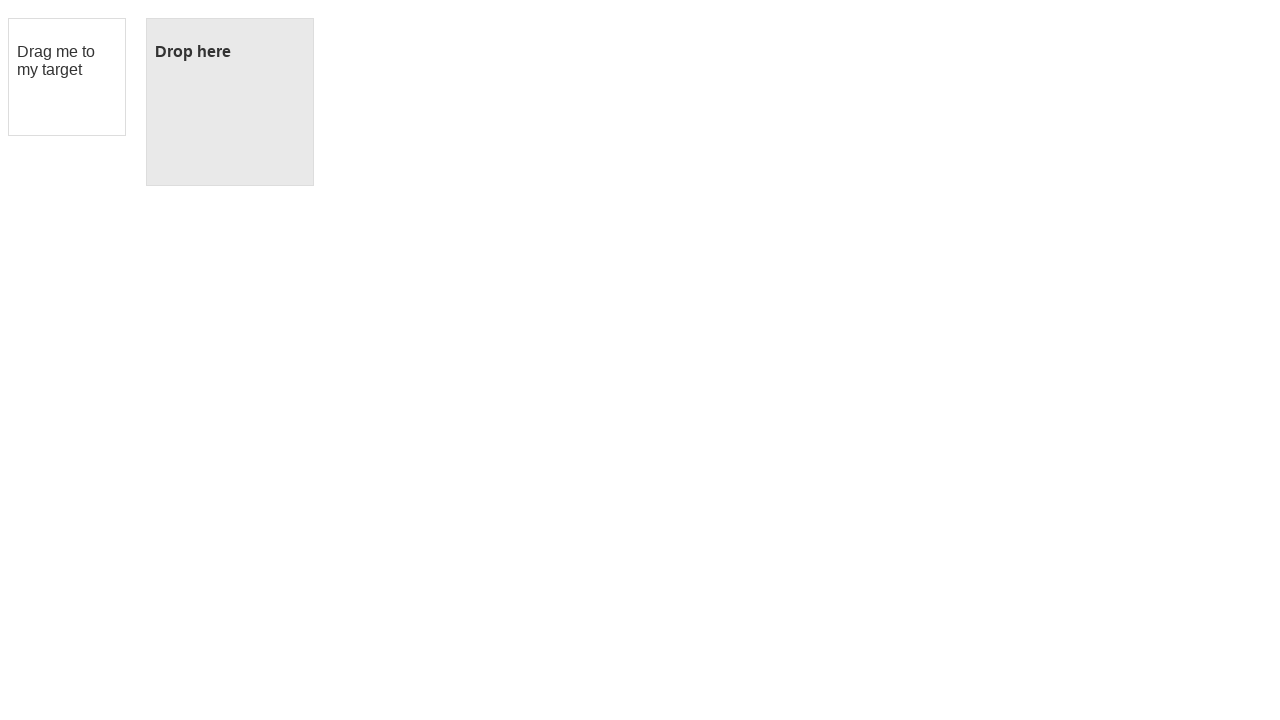

Waited for droppable element to be present
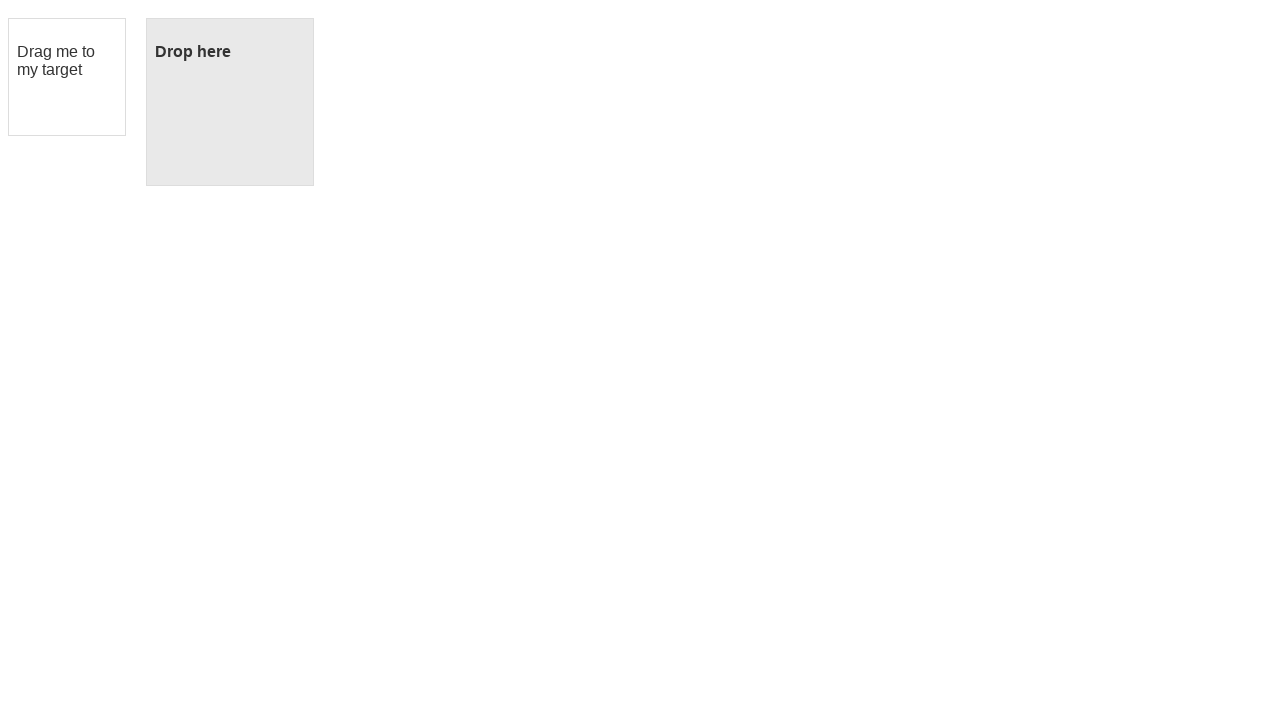

Located draggable element
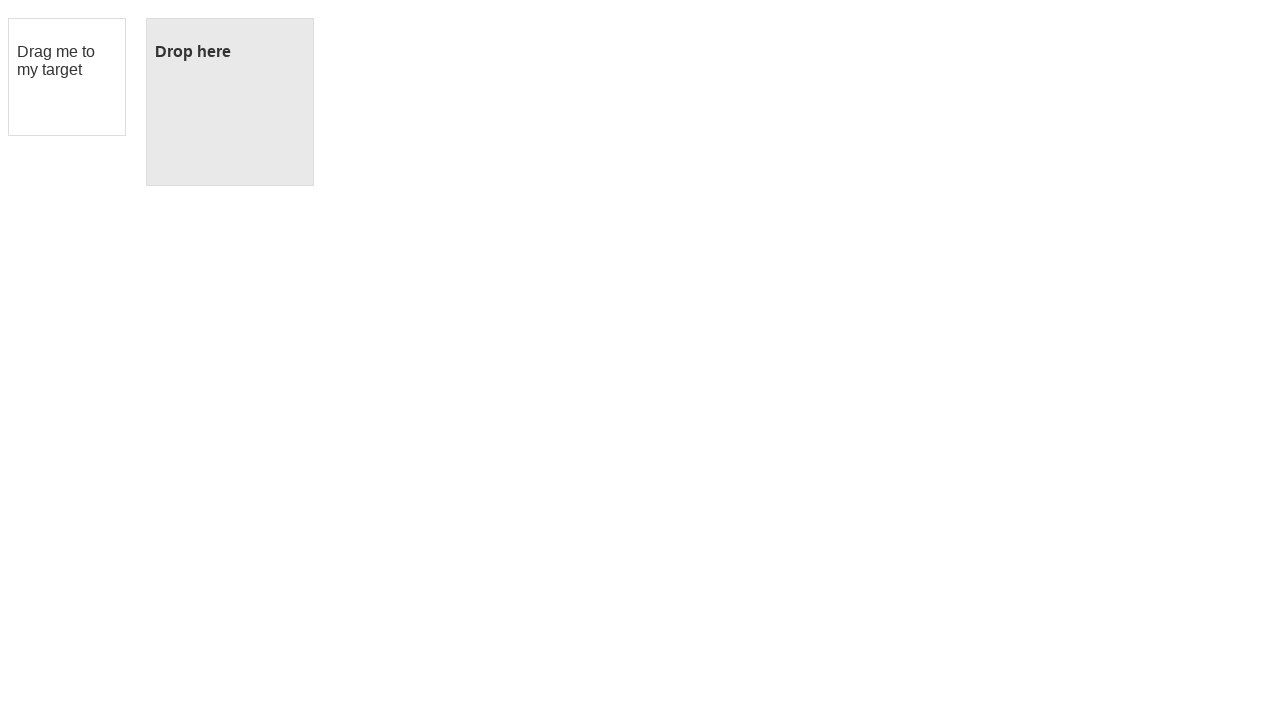

Located droppable element
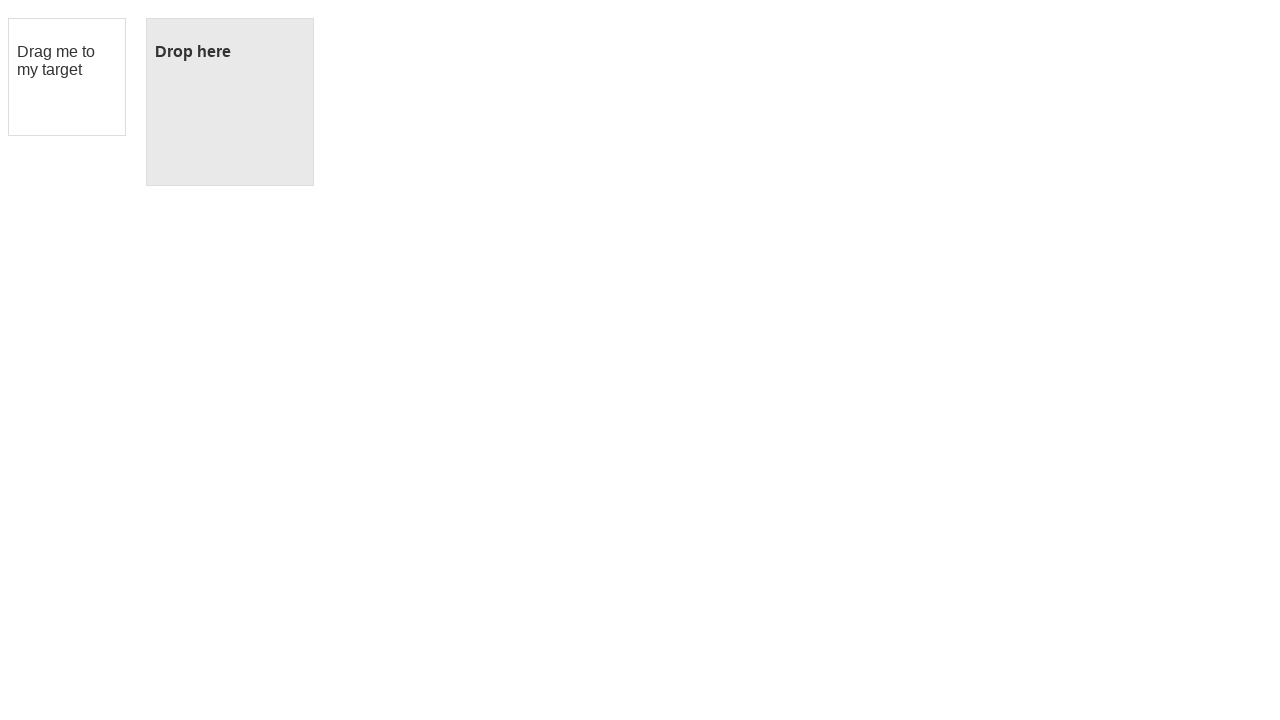

Dragged draggable element onto droppable target at (230, 102)
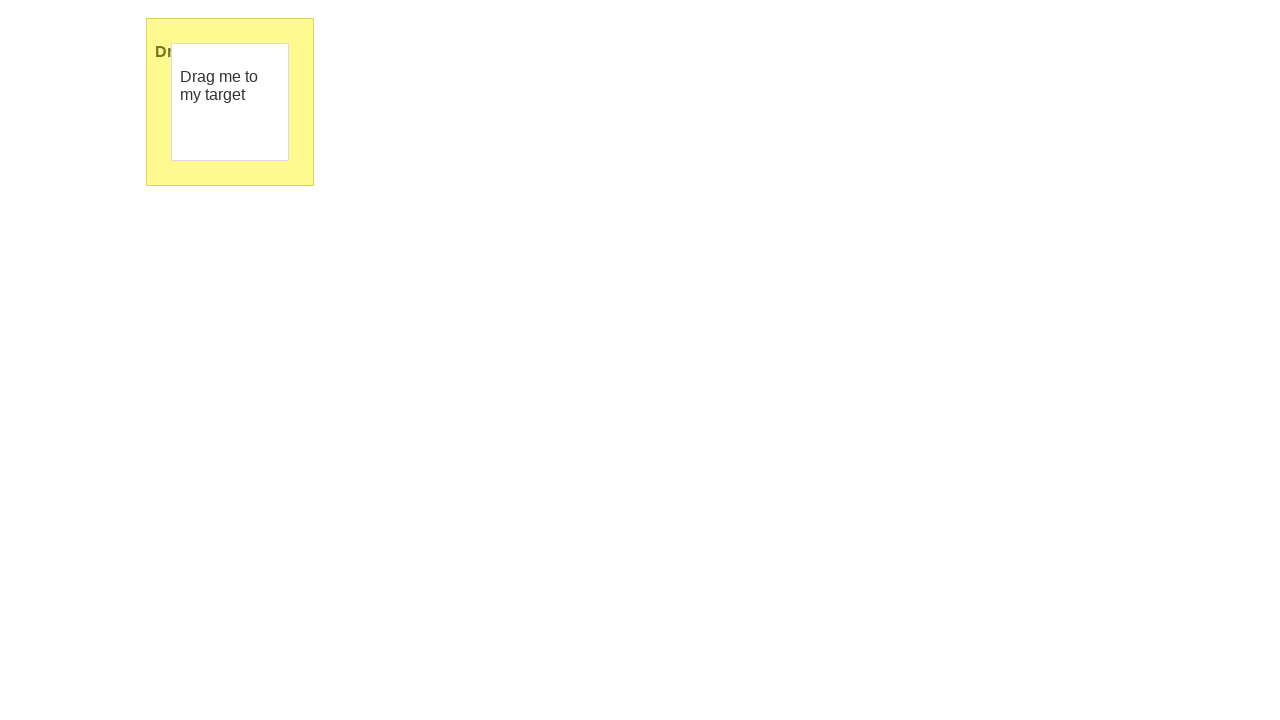

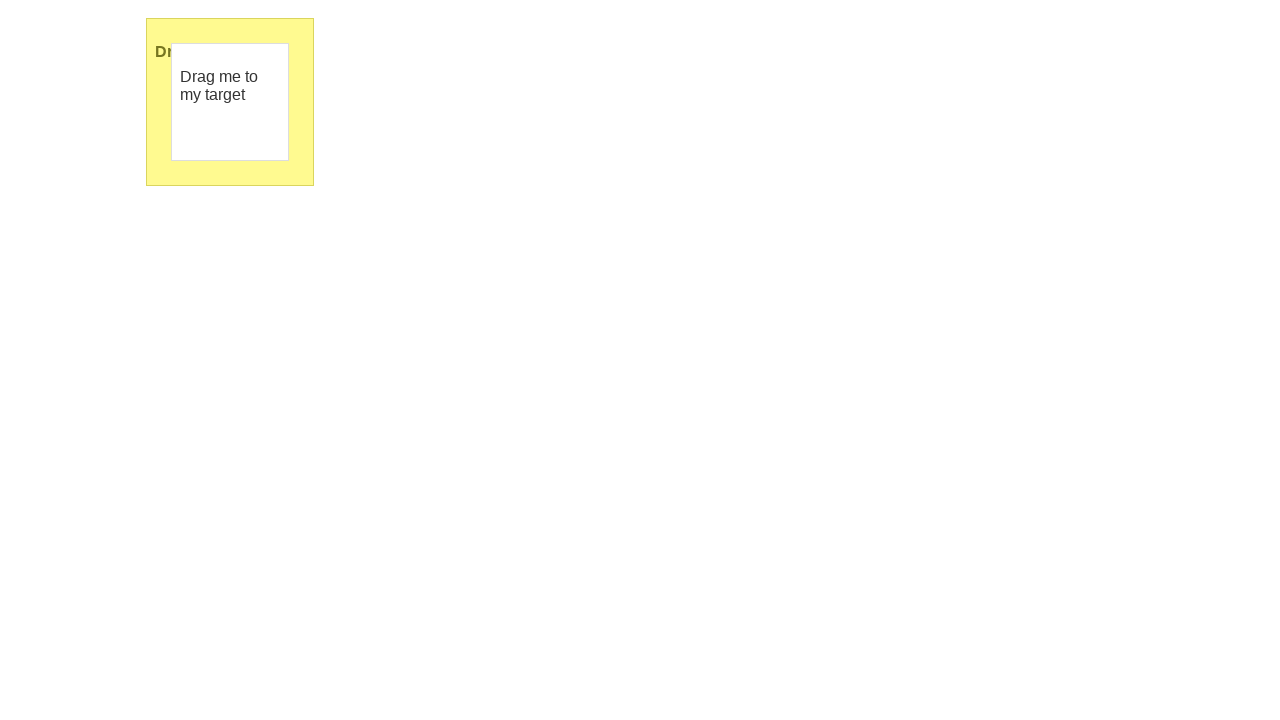